Tests JavaScript alert handling by clicking different alert buttons and interacting with them (accepting, dismissing, and entering text)

Starting URL: https://the-internet.herokuapp.com/javascript_alerts

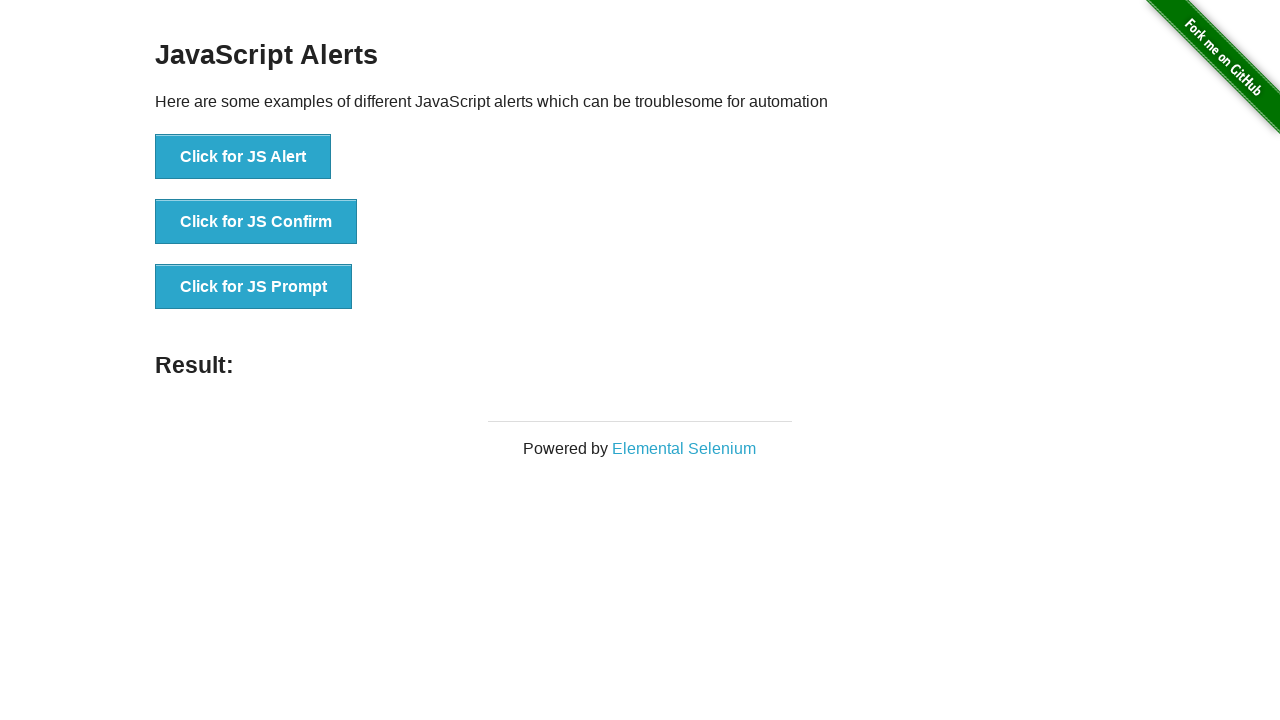

Located JS Alert button
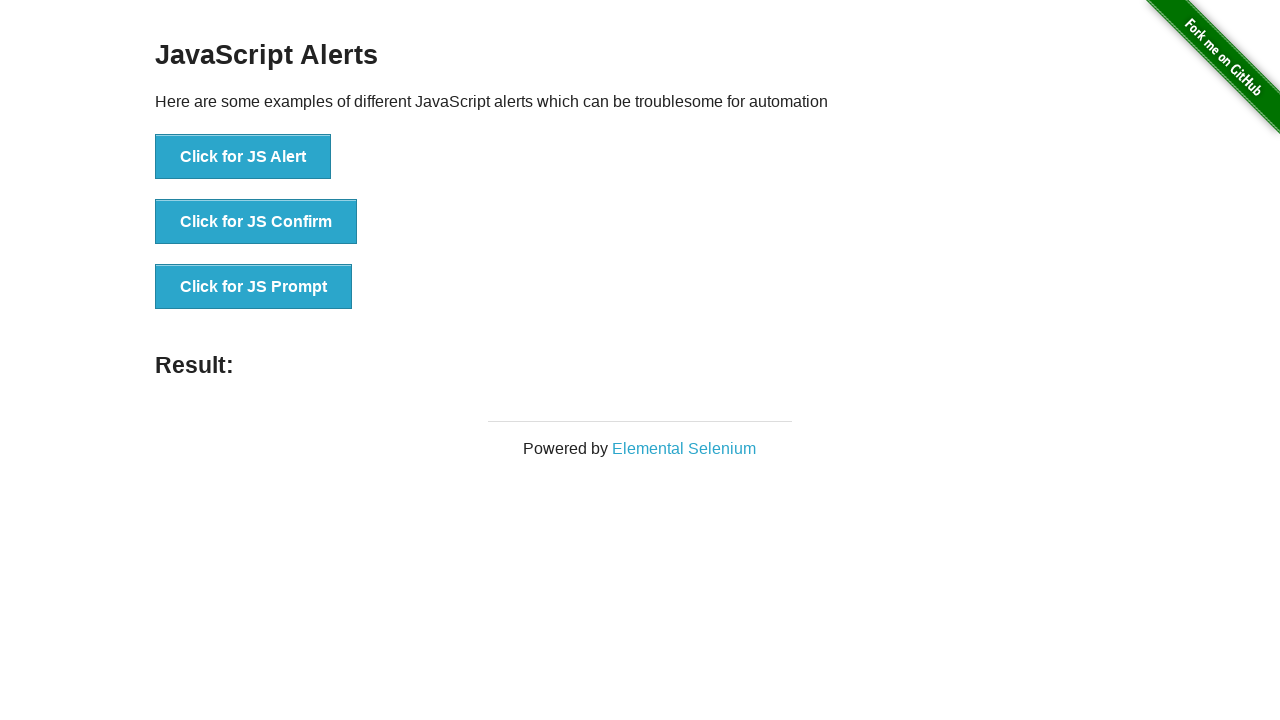

Located JS Confirm button
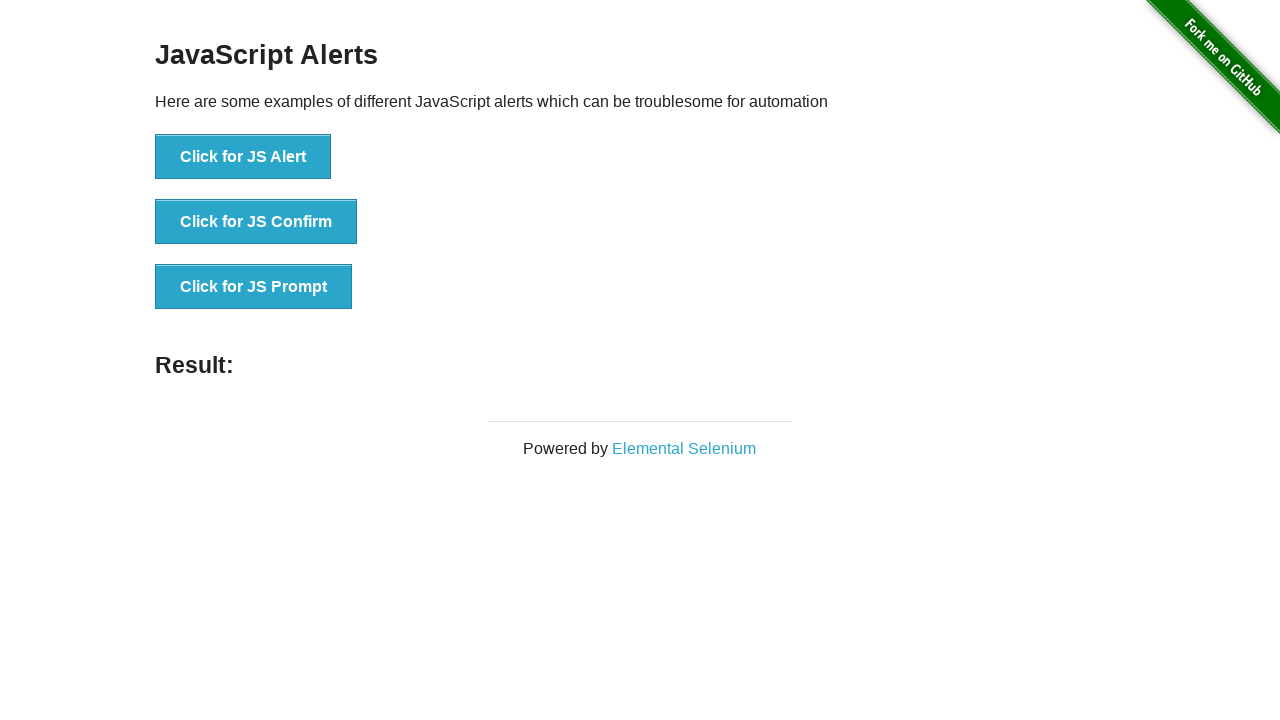

Located JS Prompt button
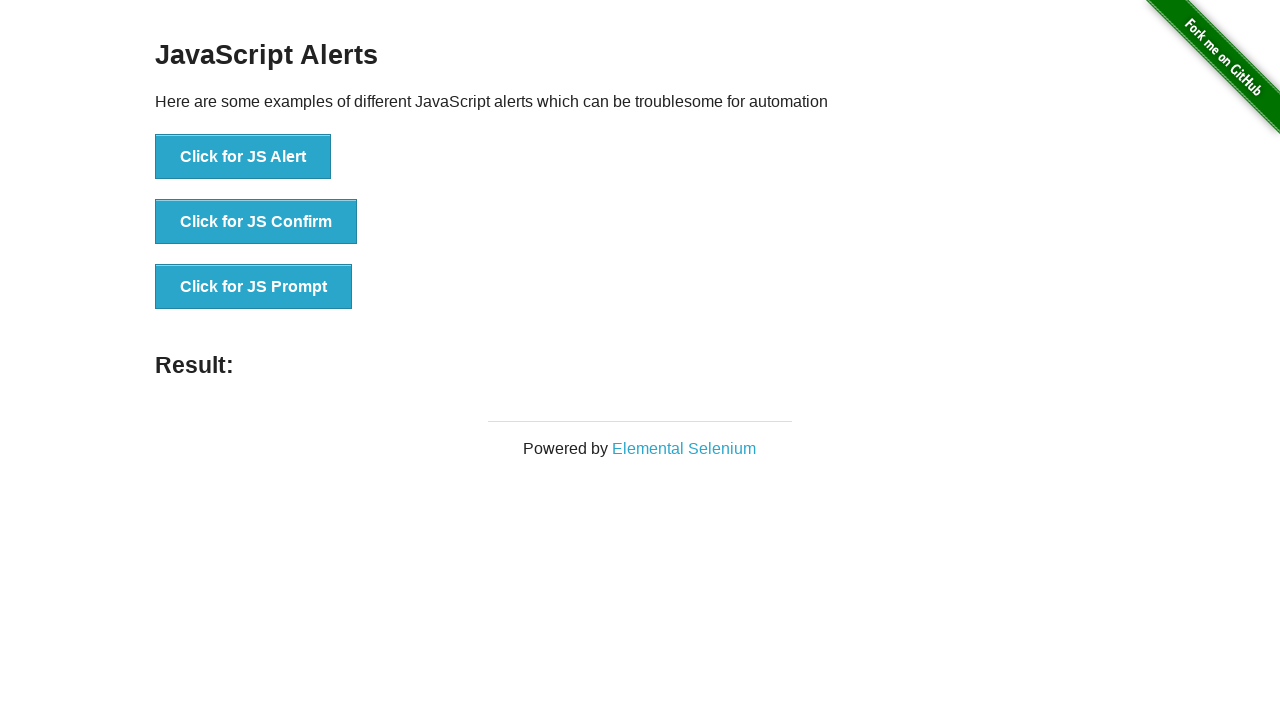

Set up dialog handler to accept alert (button 1)
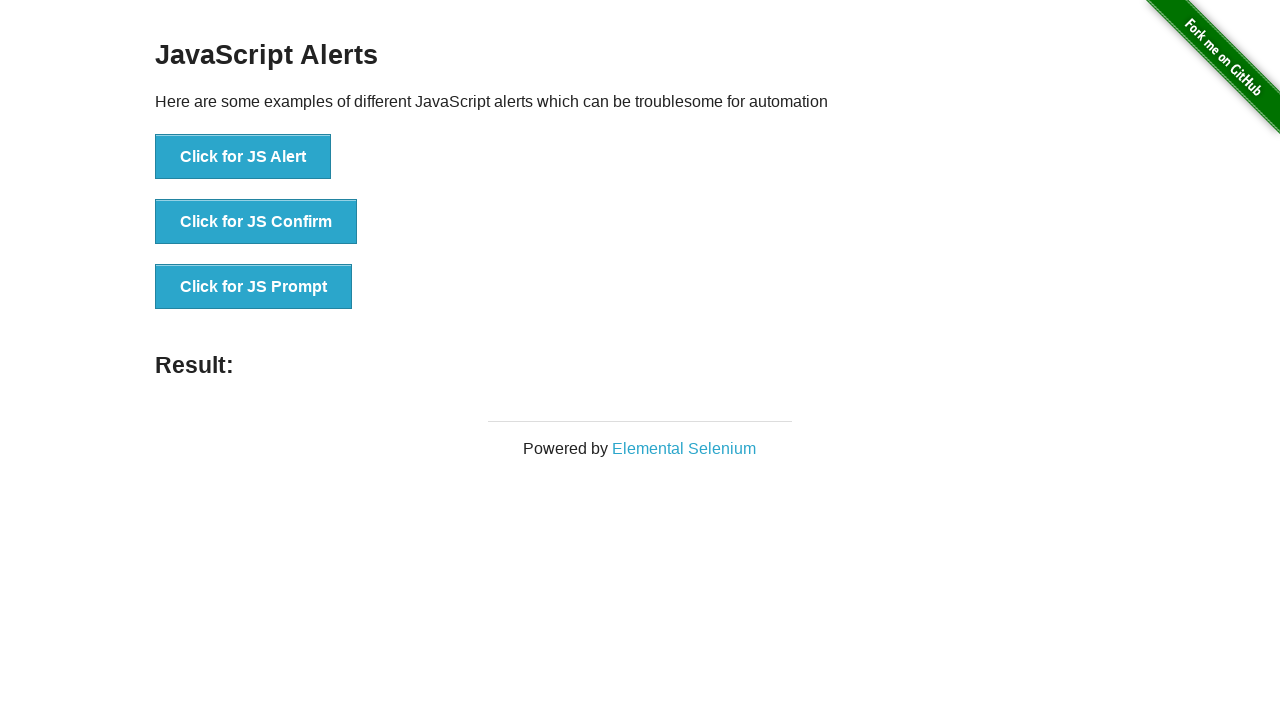

Clicked alert button 1 at (243, 157) on xpath=//div[@id='content']//ul//button[.='Click for JS Alert']
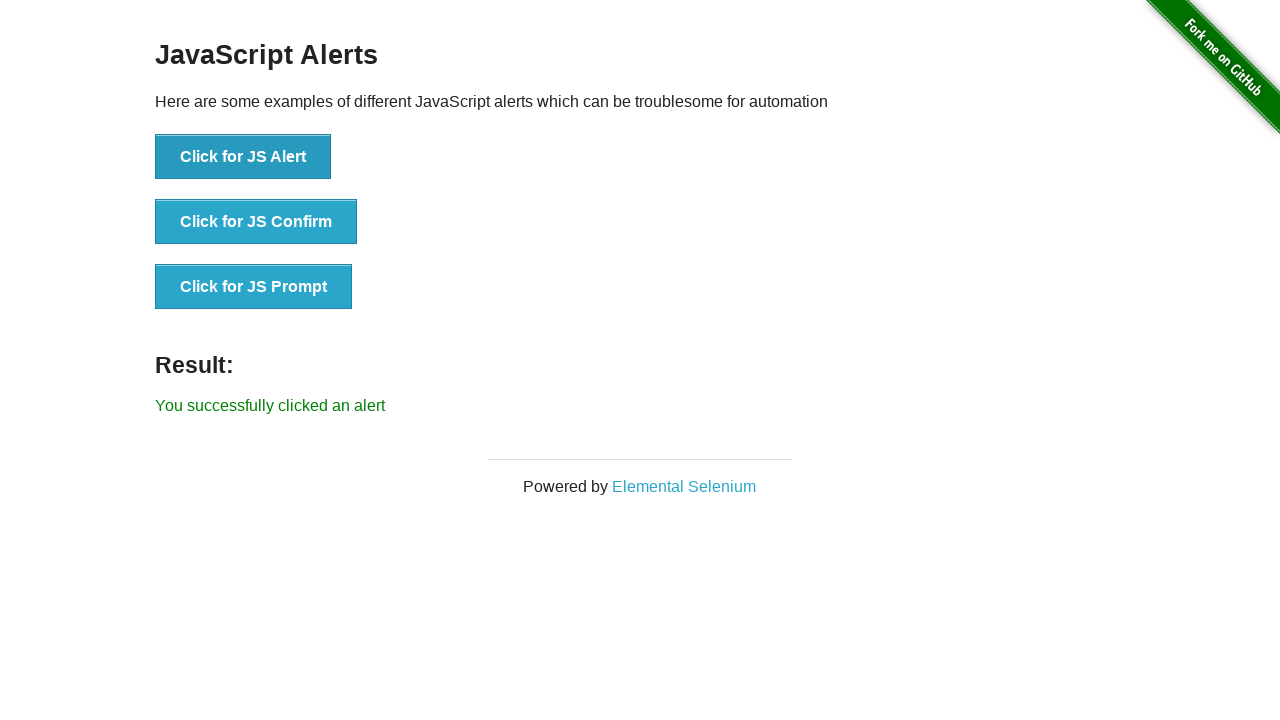

Waited 1 second after accepting alert 1
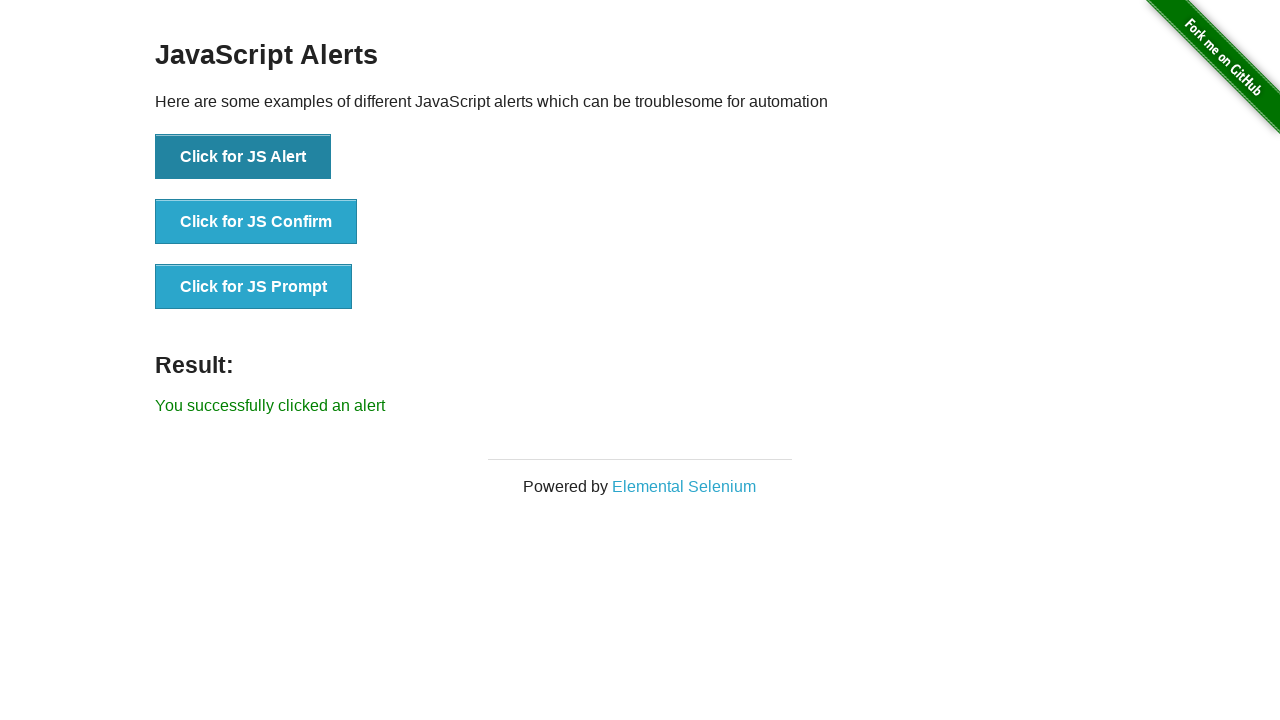

Set up dialog handler to accept alert (button 2)
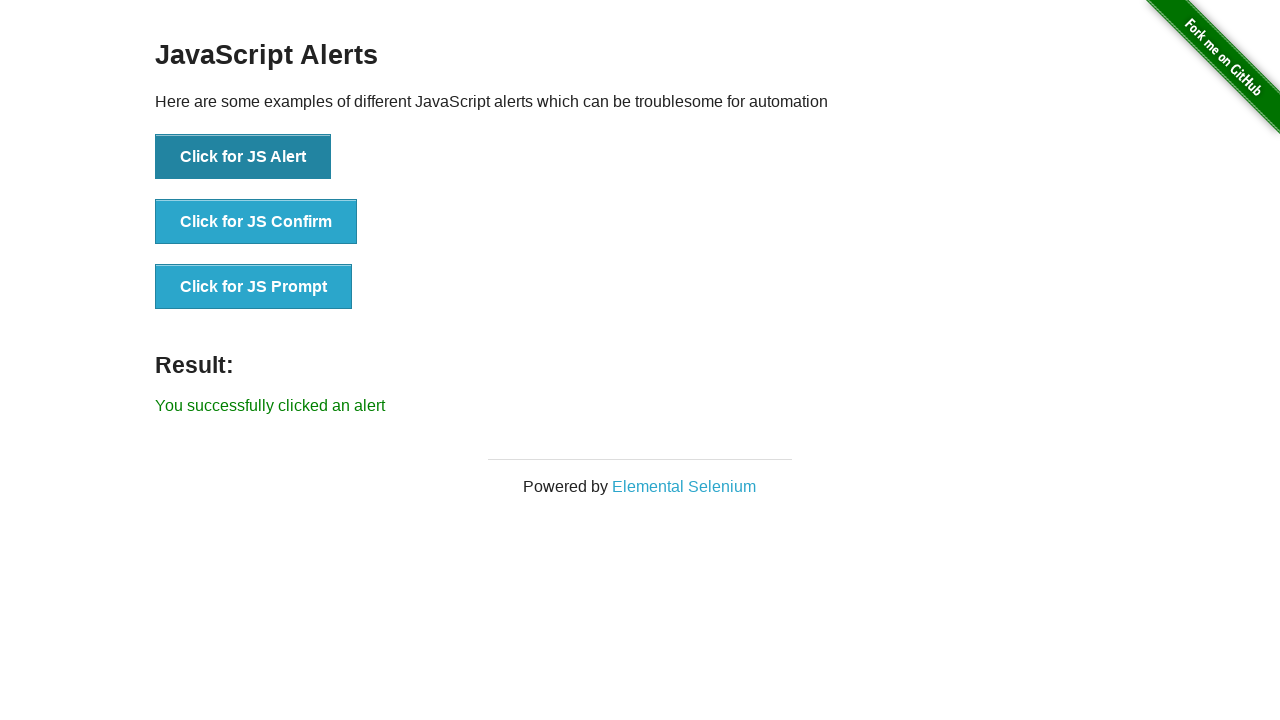

Clicked alert button 2 at (256, 222) on xpath=//div[@id='content']//ul//button[.='Click for JS Confirm']
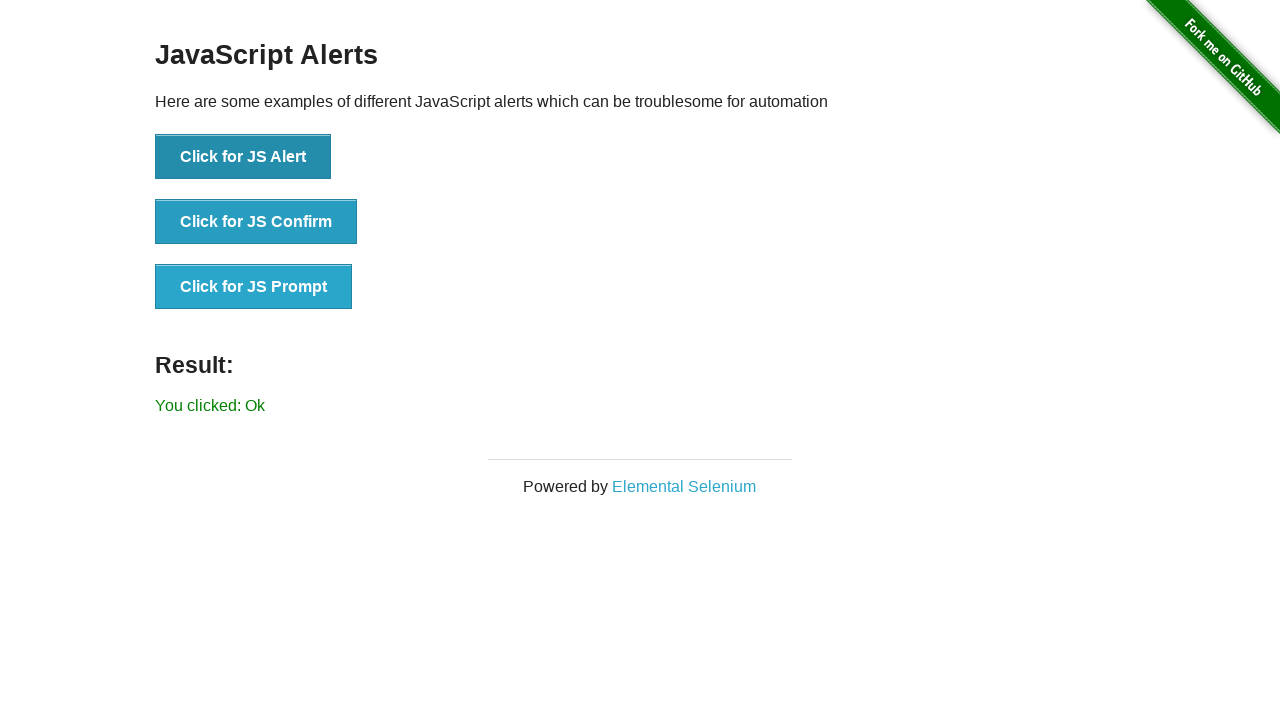

Waited 1 second after accepting alert 2
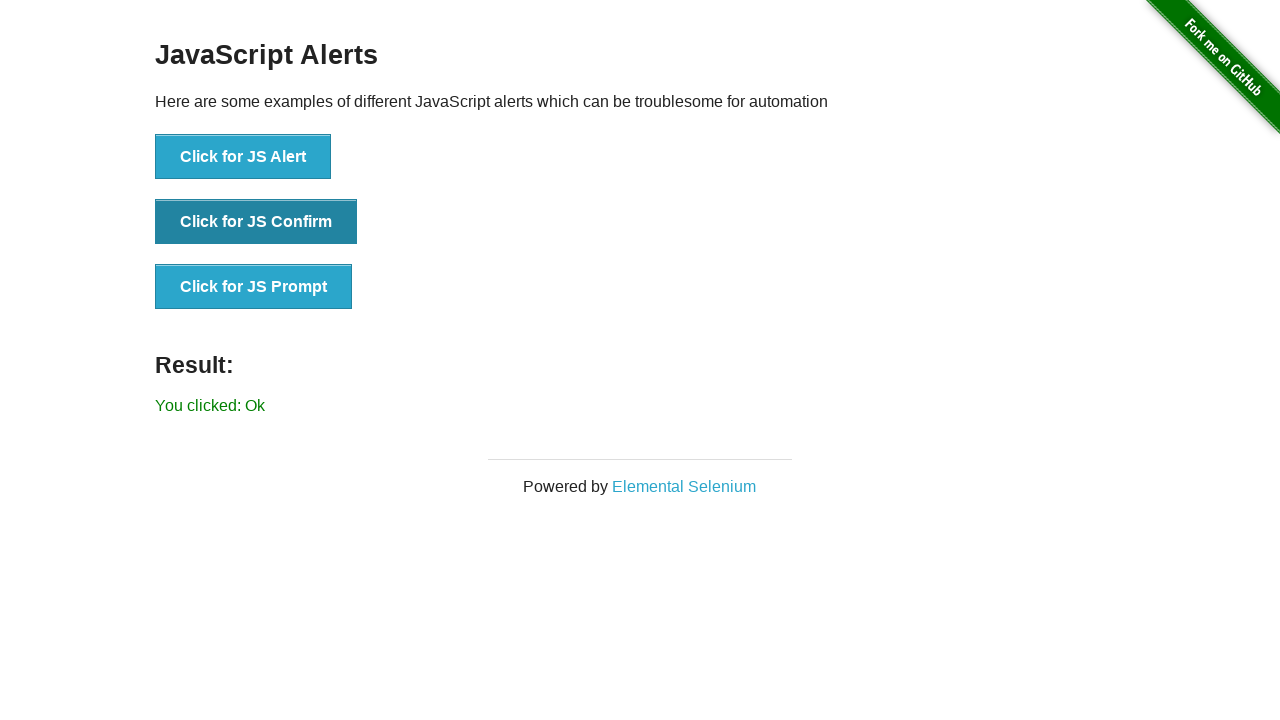

Set up dialog handler to accept alert (button 3)
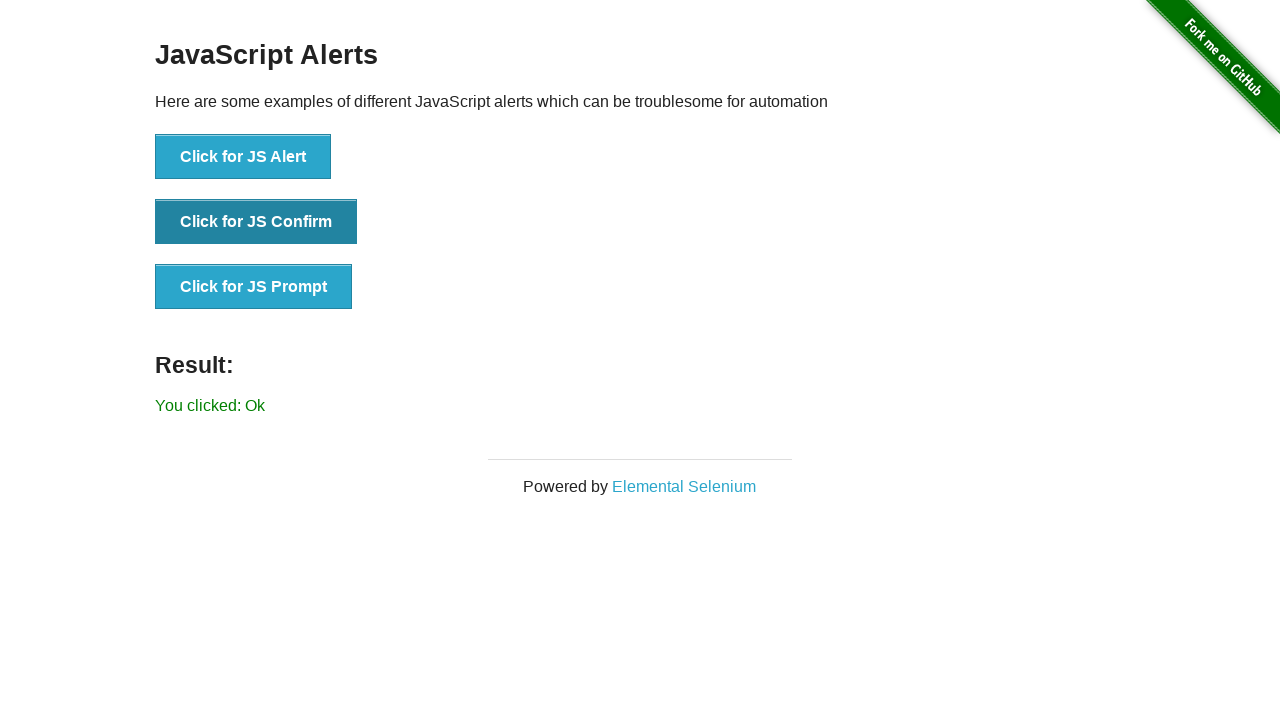

Clicked alert button 3 at (254, 287) on xpath=//div[@id='content']//ul//button[.='Click for JS Prompt']
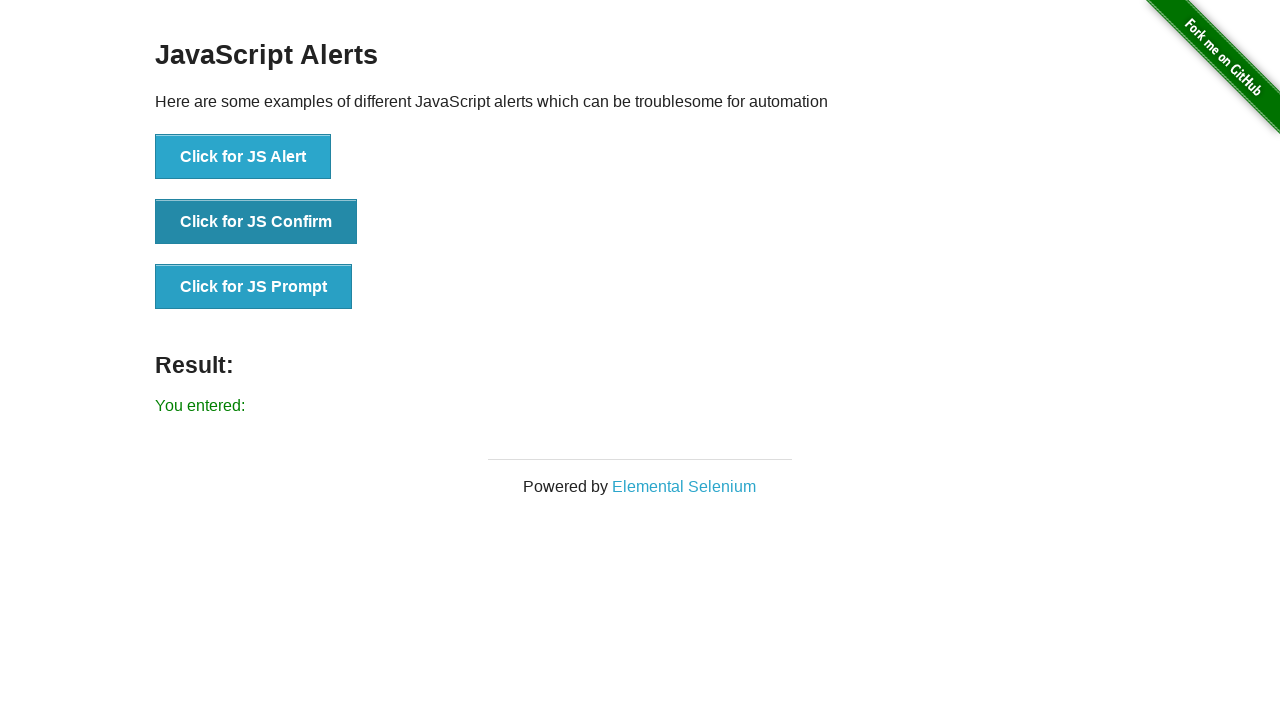

Waited 1 second after accepting alert 3
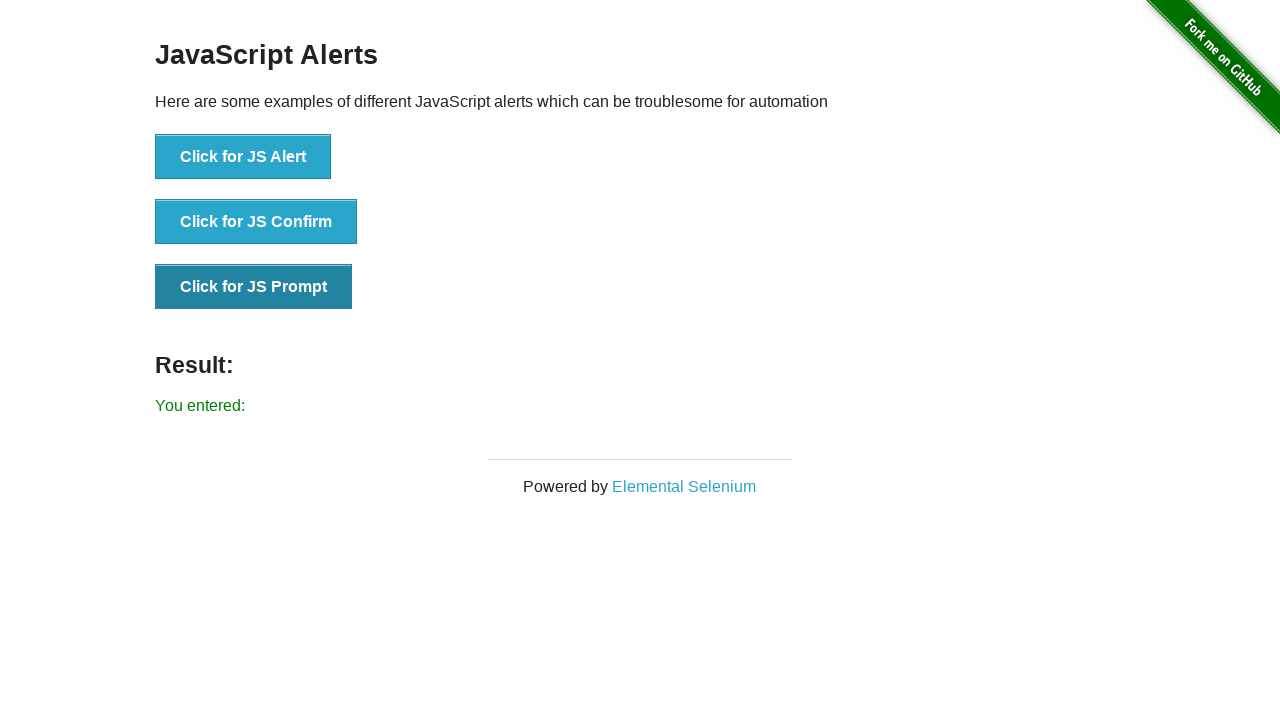

Set up dialog handler to dismiss alert (button 1)
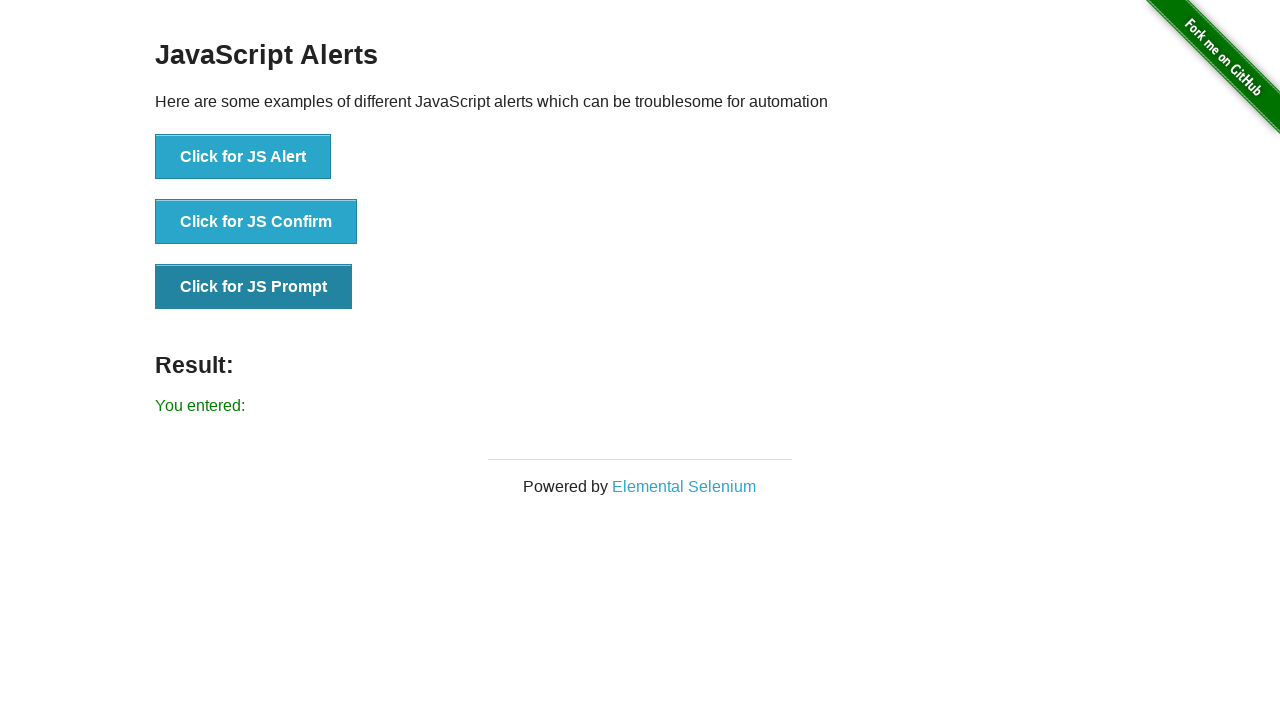

Clicked alert button 1 to dismiss at (243, 157) on xpath=//div[@id='content']//ul//button[.='Click for JS Alert']
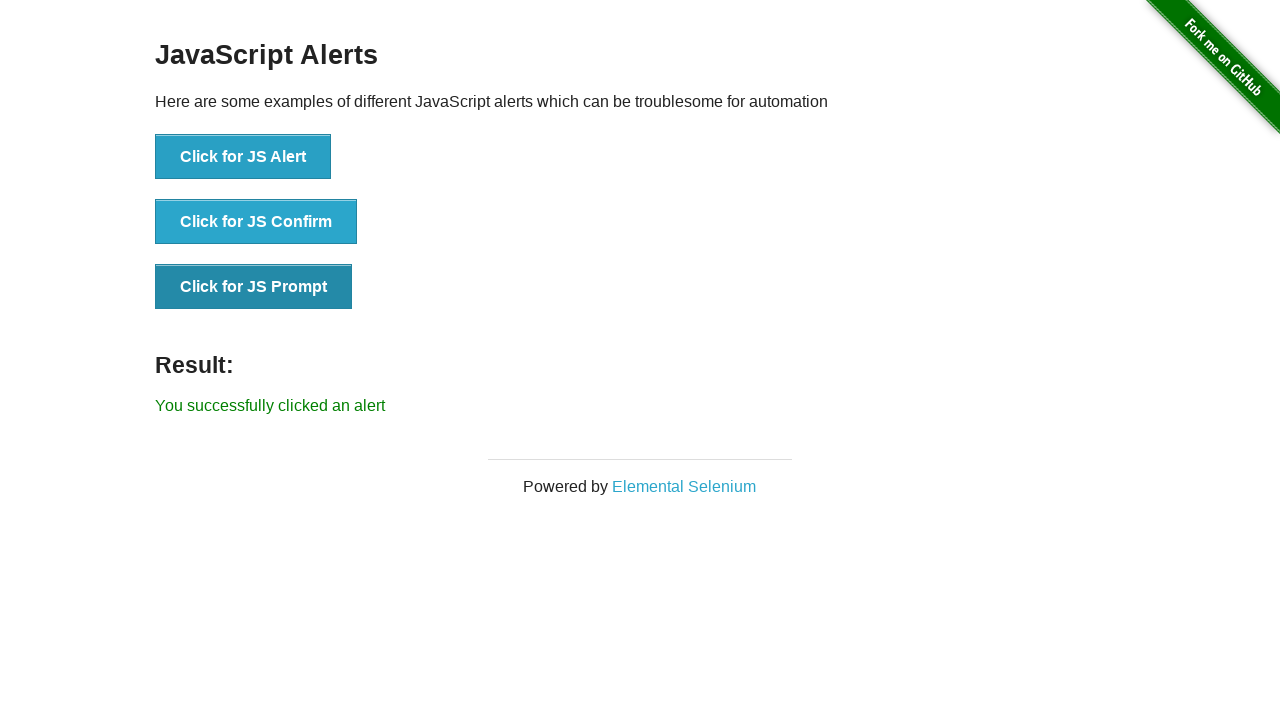

Waited 1 second after dismissing alert 1
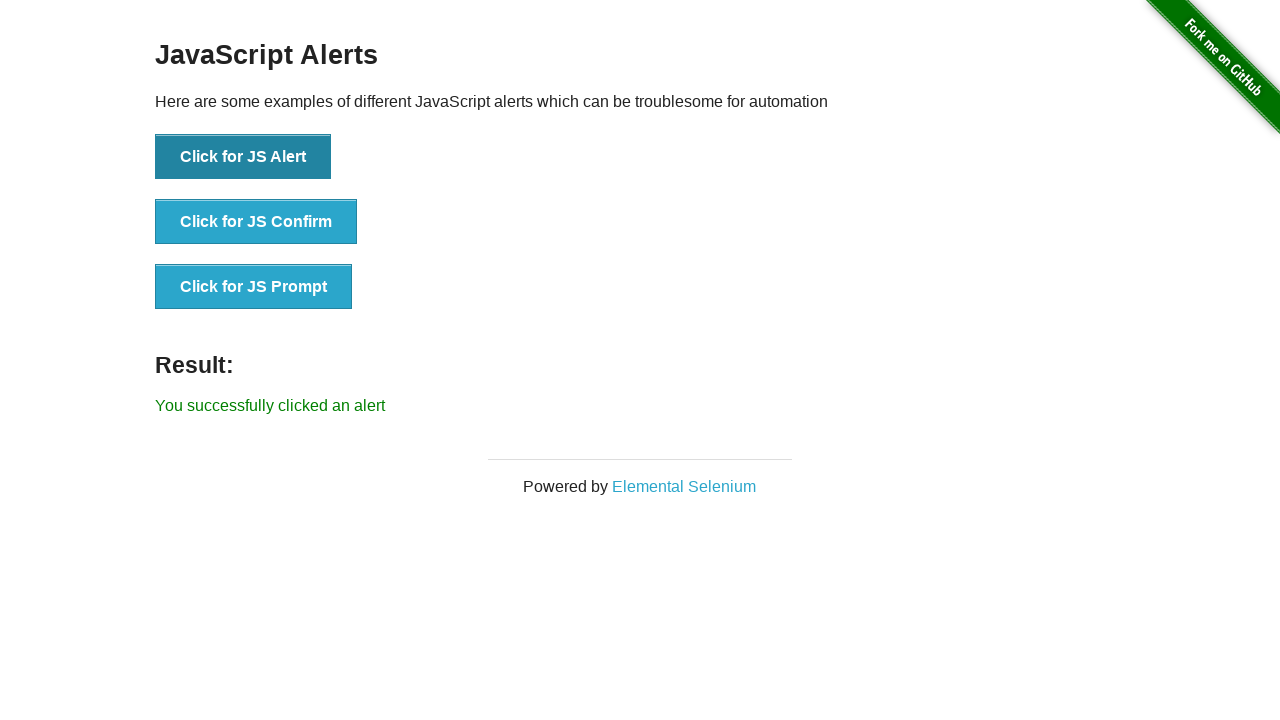

Set up dialog handler to dismiss alert (button 2)
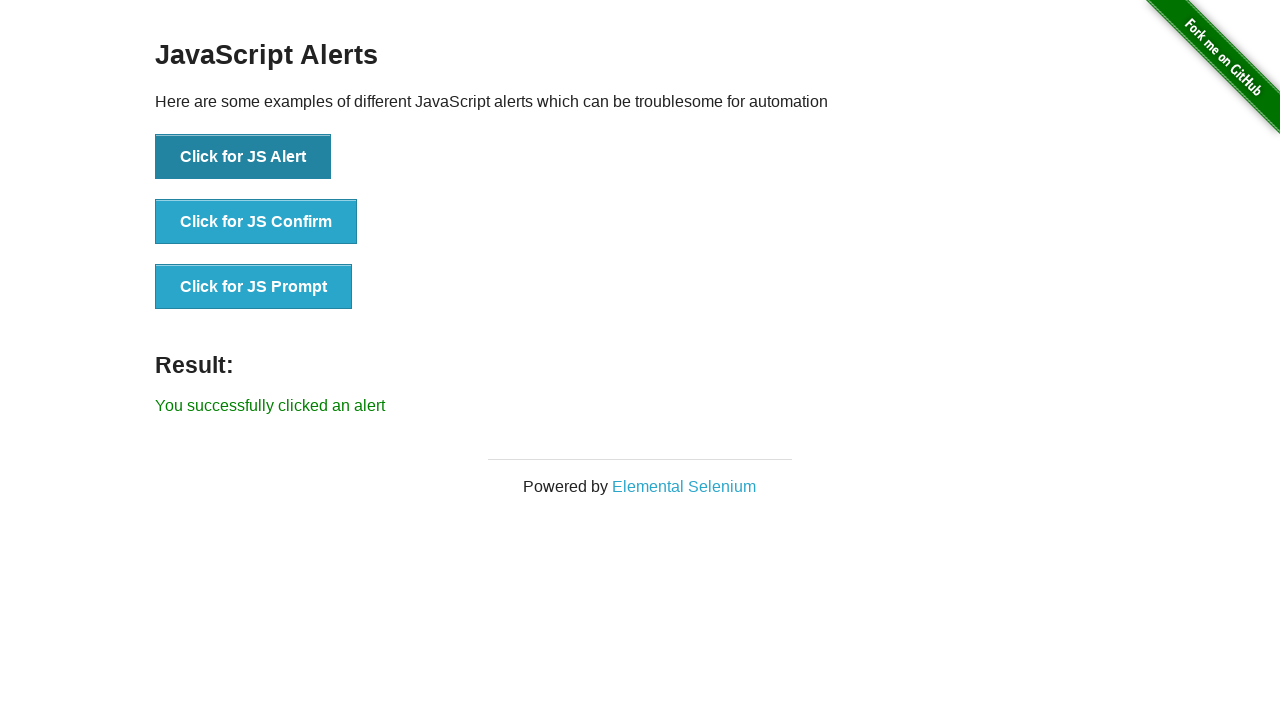

Clicked alert button 2 to dismiss at (256, 222) on xpath=//div[@id='content']//ul//button[.='Click for JS Confirm']
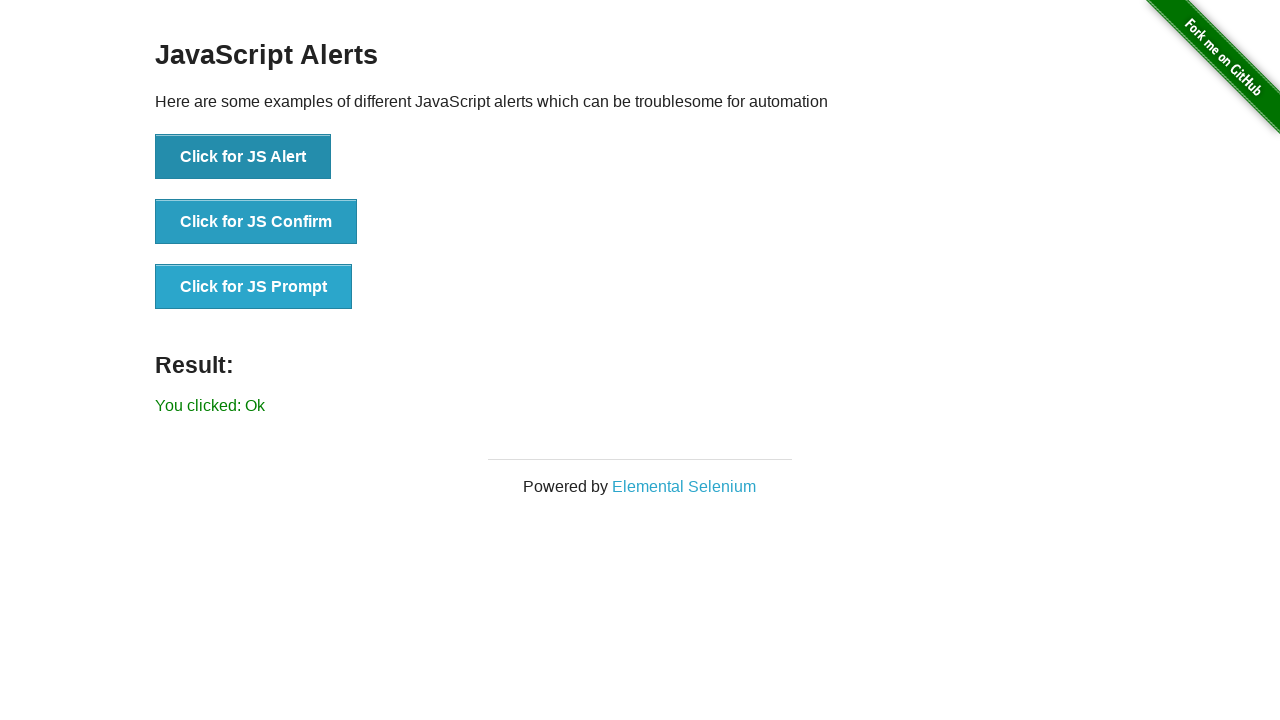

Waited 1 second after dismissing alert 2
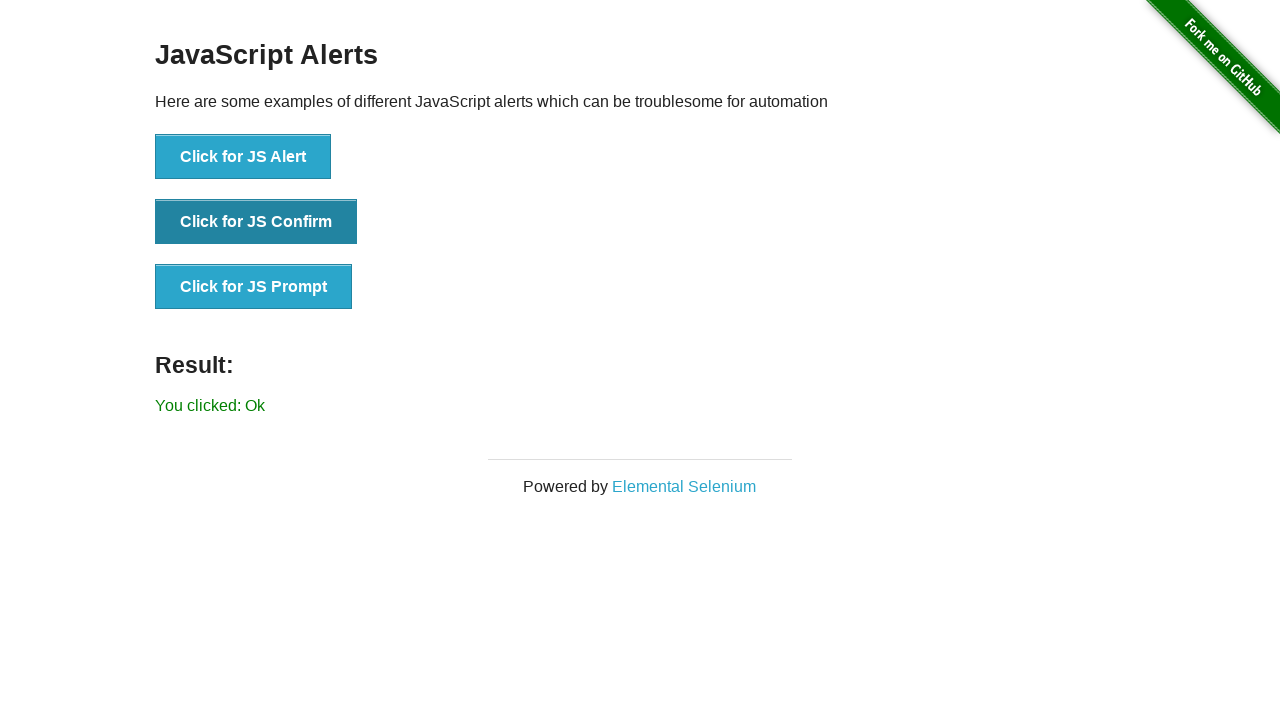

Set up dialog handler to dismiss alert (button 3)
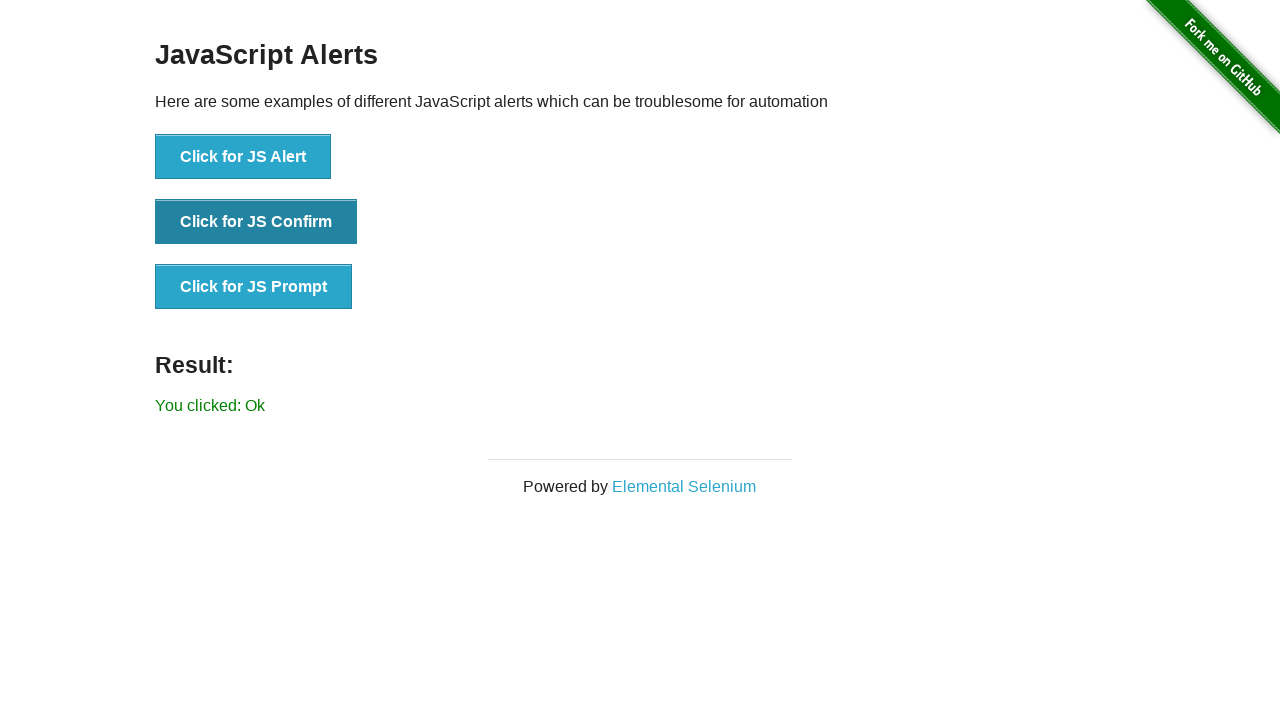

Clicked alert button 3 to dismiss at (254, 287) on xpath=//div[@id='content']//ul//button[.='Click for JS Prompt']
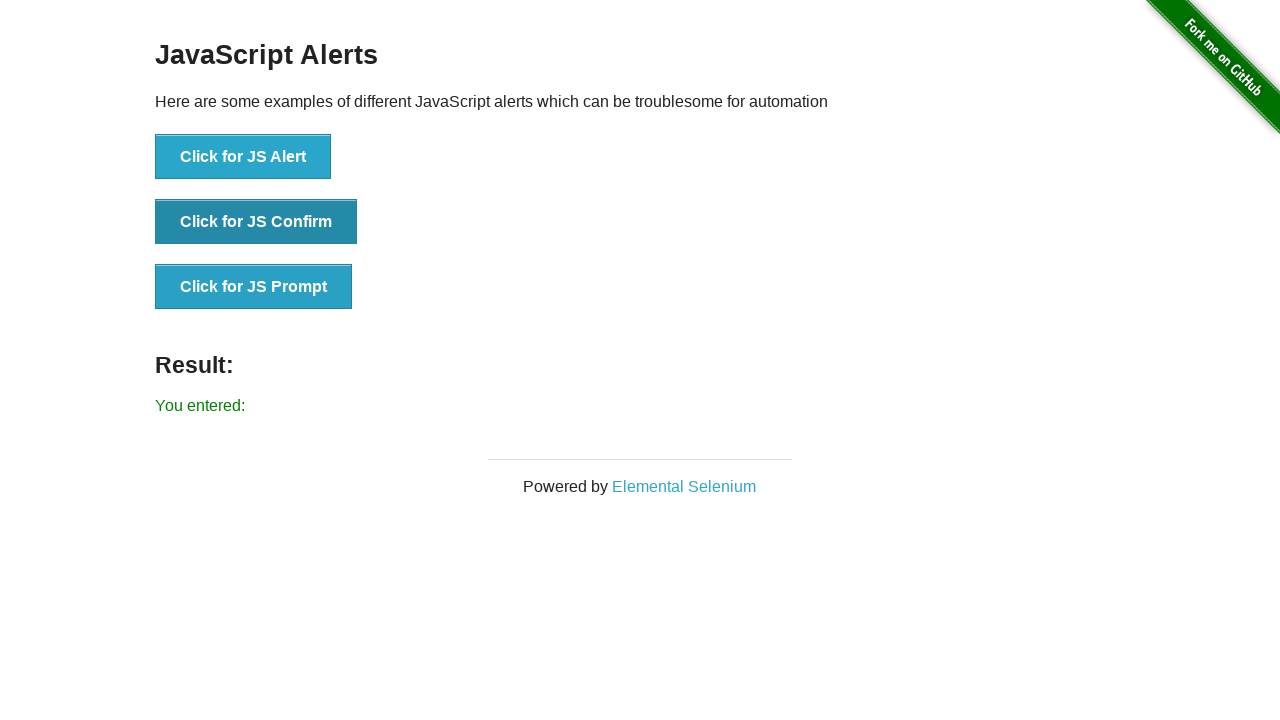

Waited 1 second after dismissing alert 3
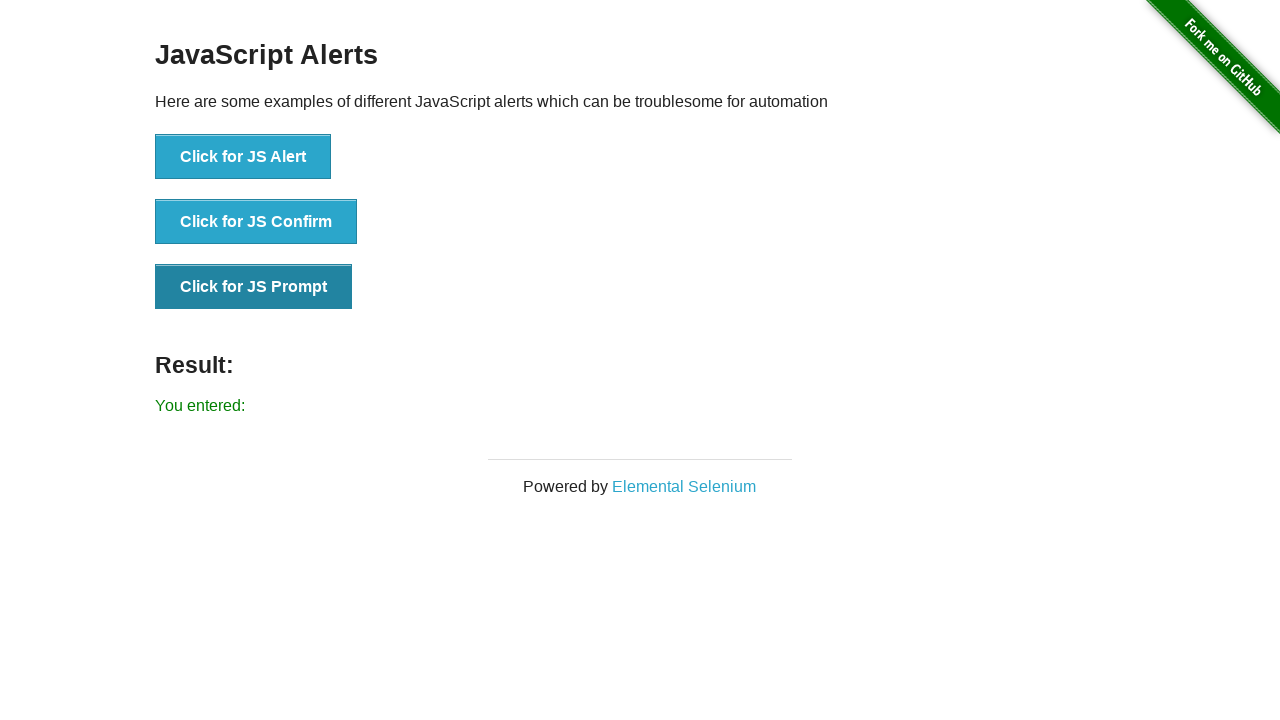

Set up dialog handler to accept prompt with text 'Hello World!'
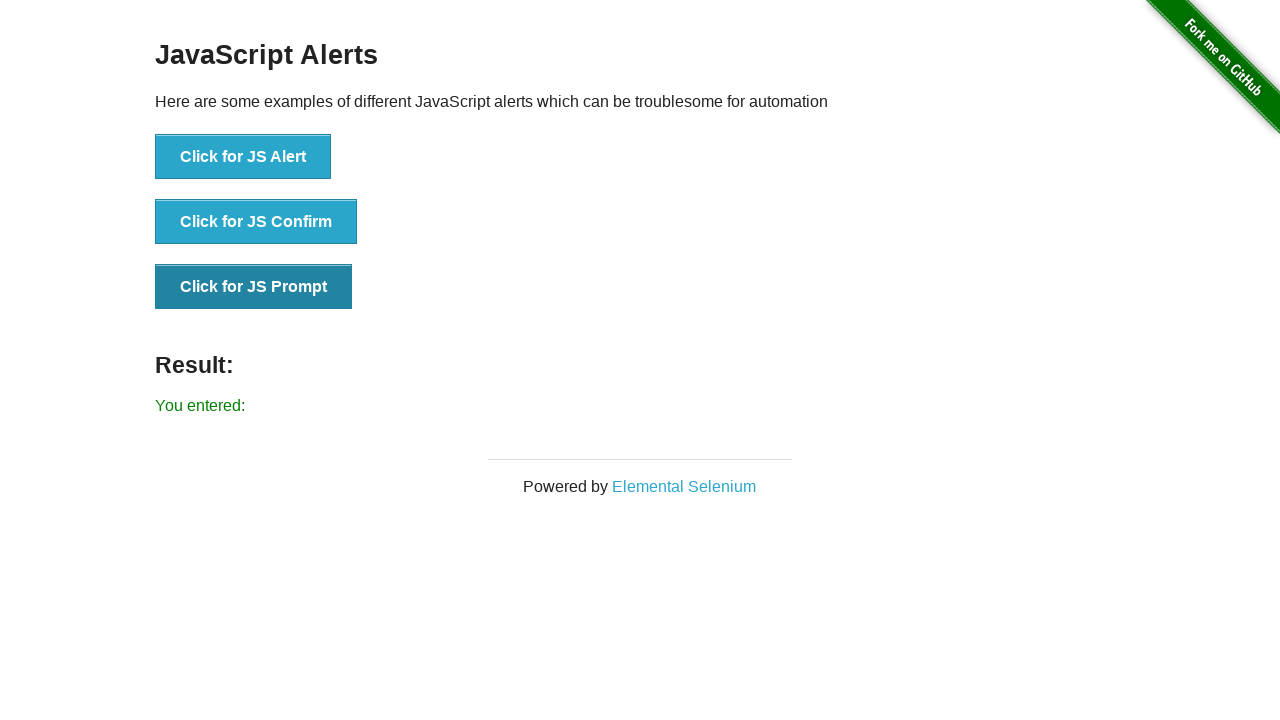

Clicked JS Prompt button at (254, 287) on xpath=//div[@id='content']//ul//button[.='Click for JS Prompt']
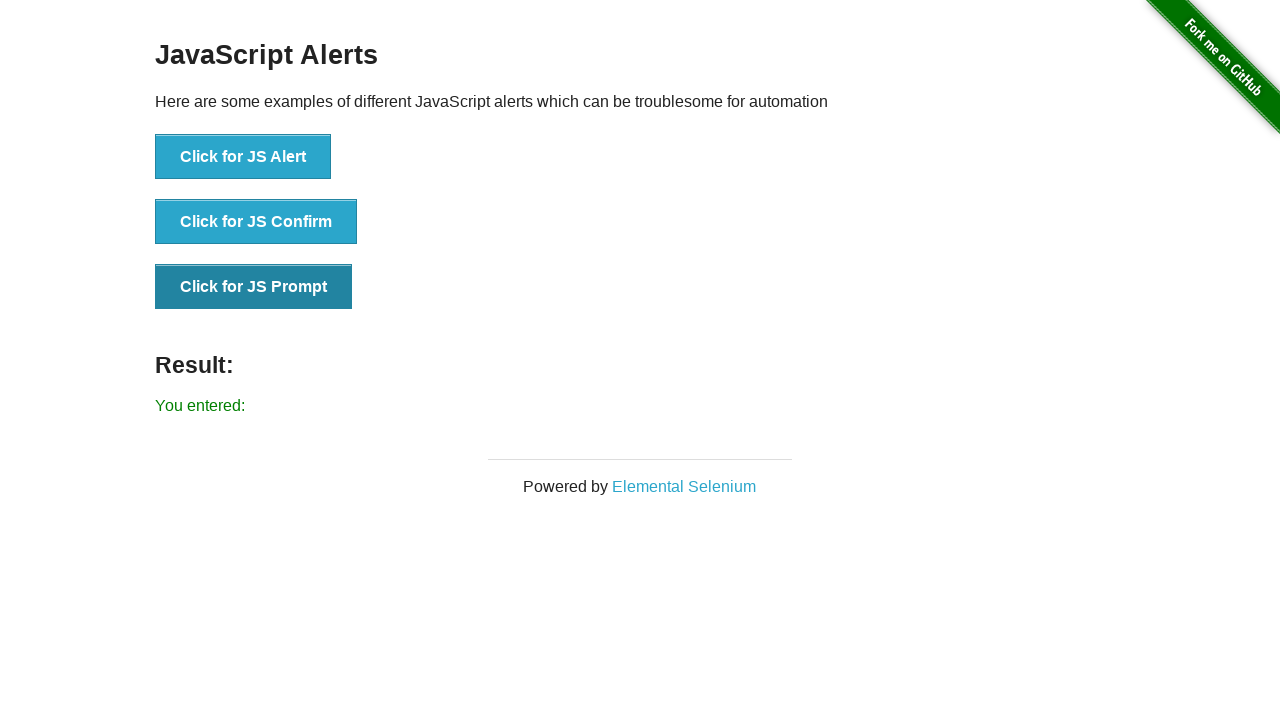

Waited 1 second after submitting prompt
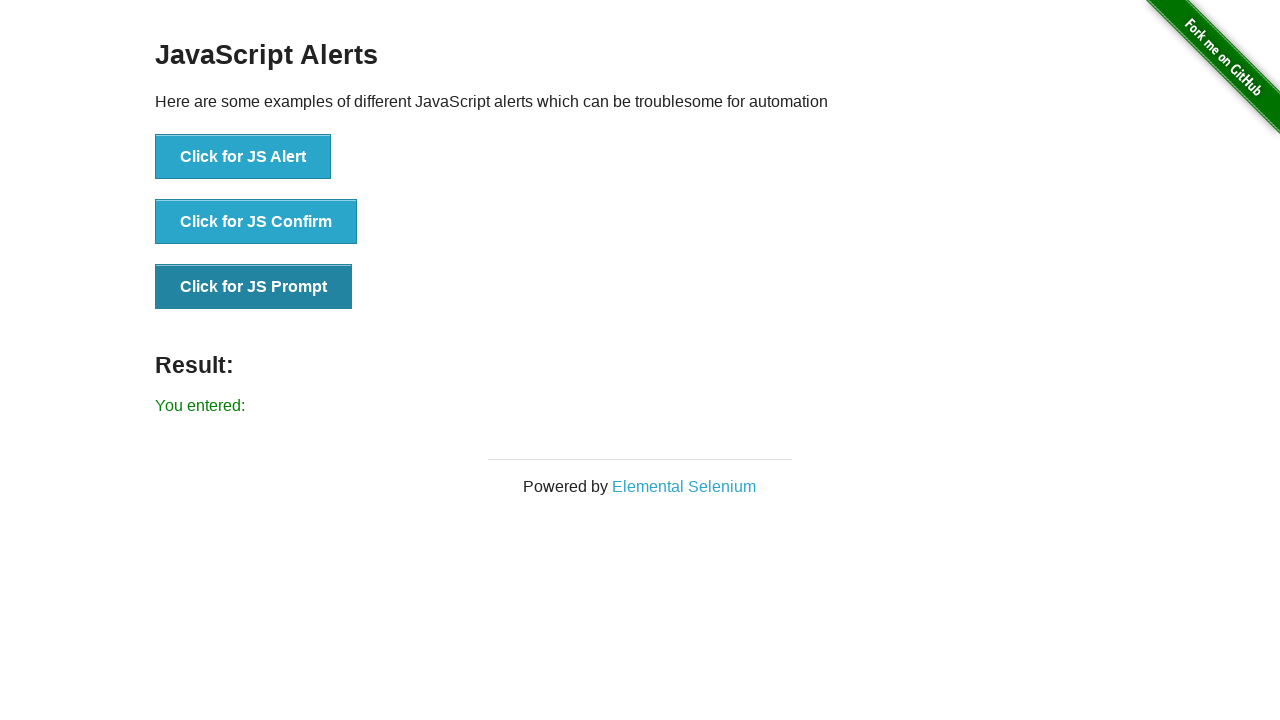

Verified result element is displayed
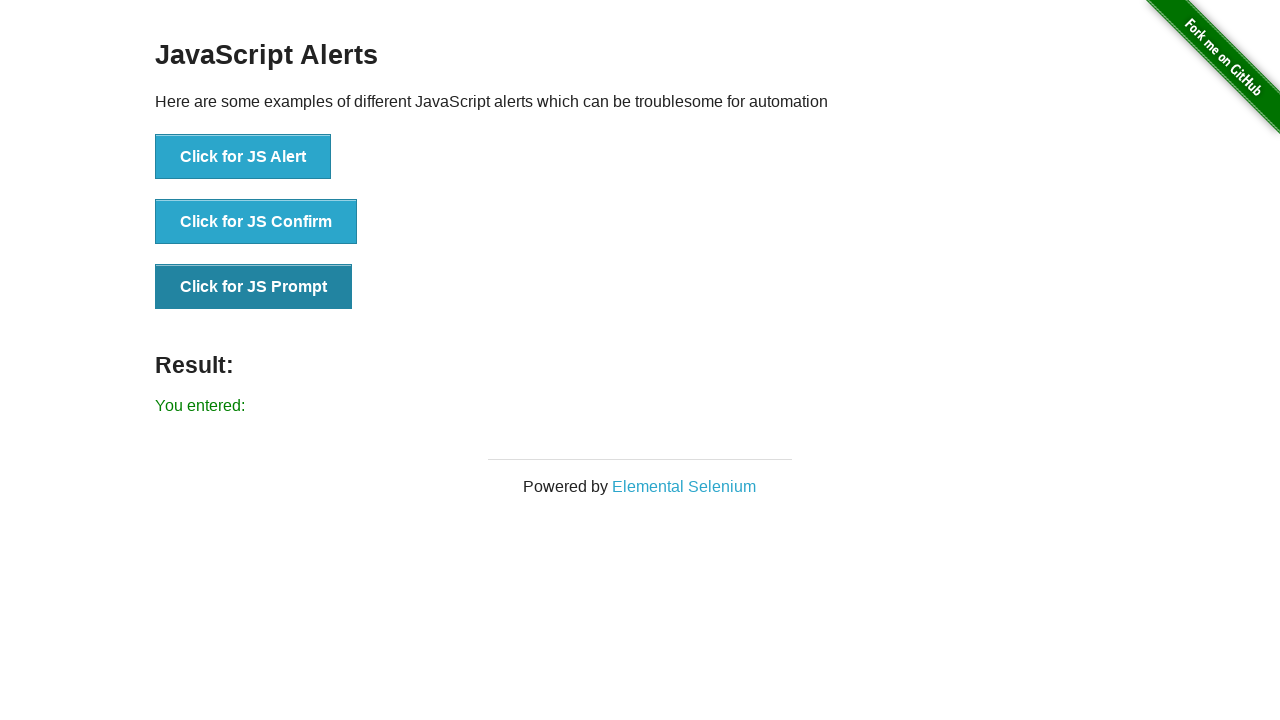

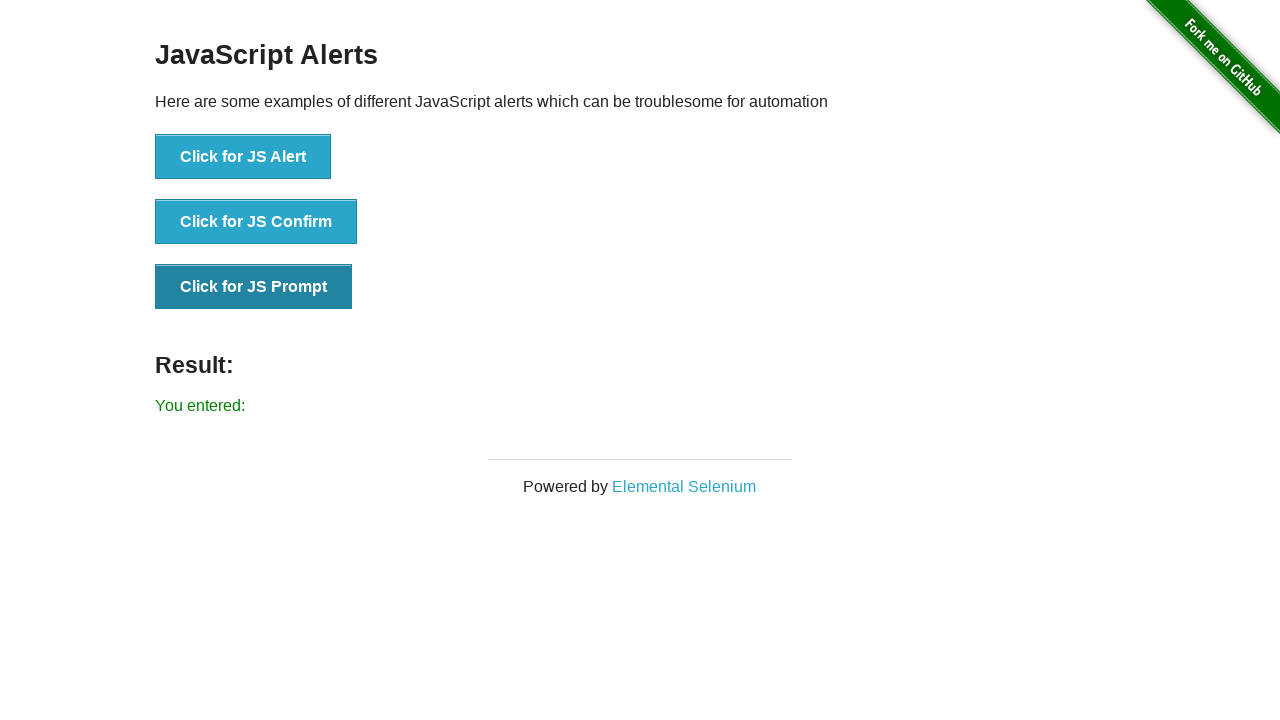